Tests HTML5 video player controls by playing, pausing, and seeking through a video using JavaScript execution

Starting URL: https://www.w3.org/2010/05/video/mediaevents.html

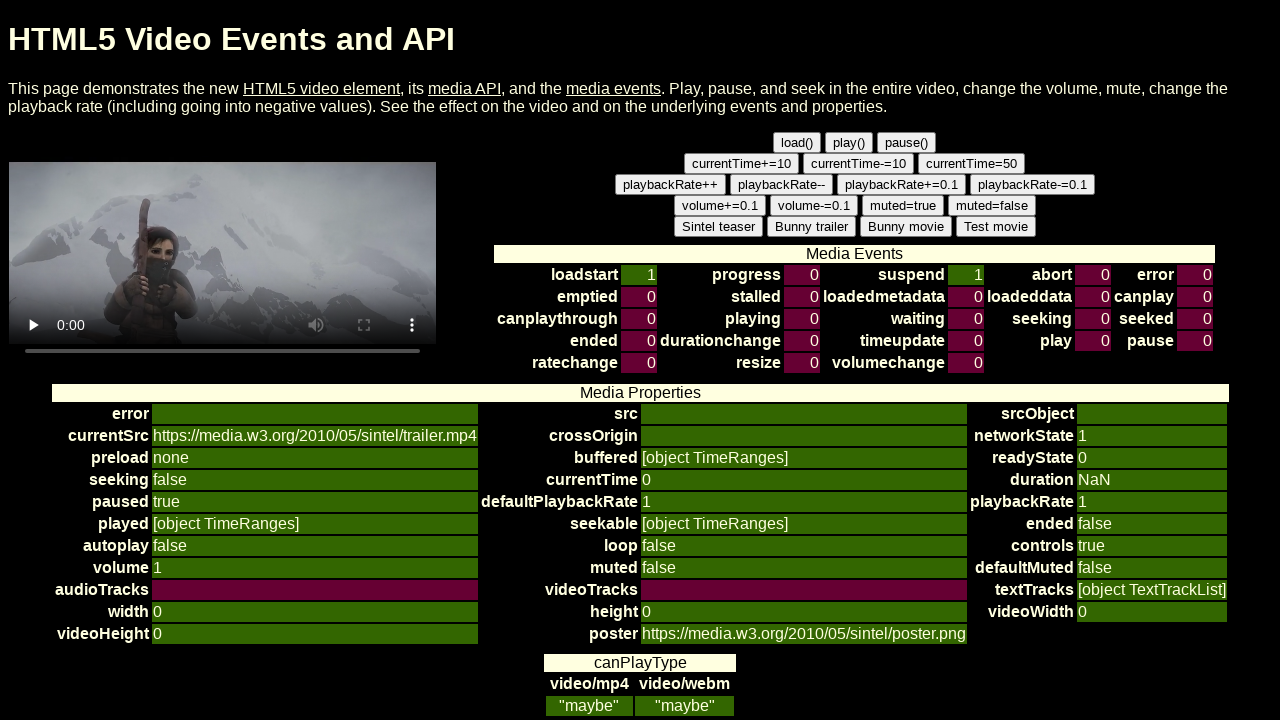

Started playing HTML5 video using JavaScript
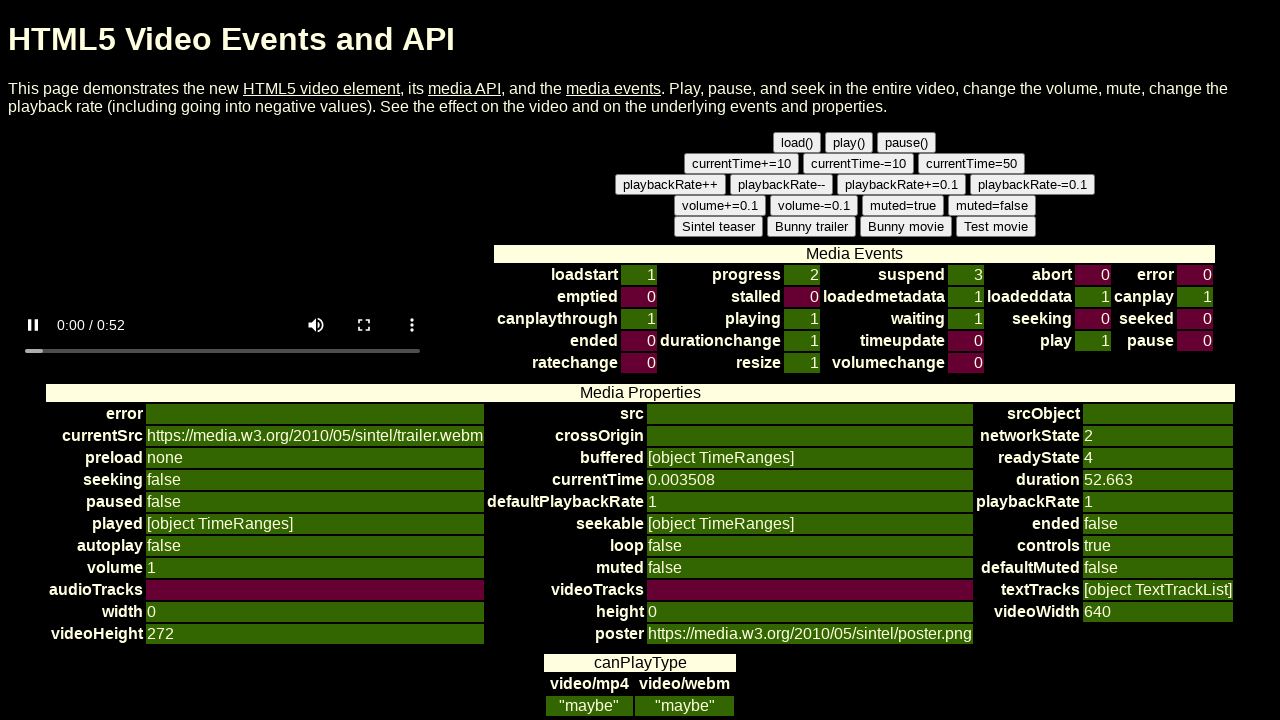

Waited 5 seconds for video to play
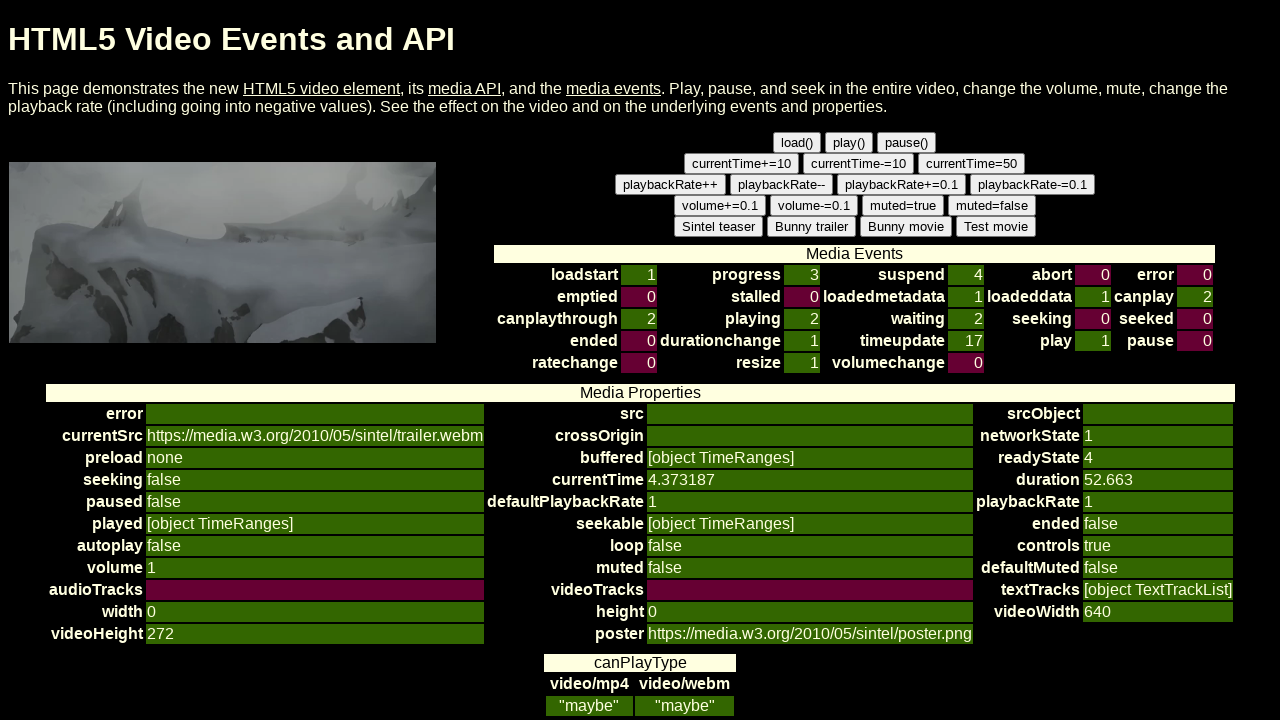

Paused the video using JavaScript
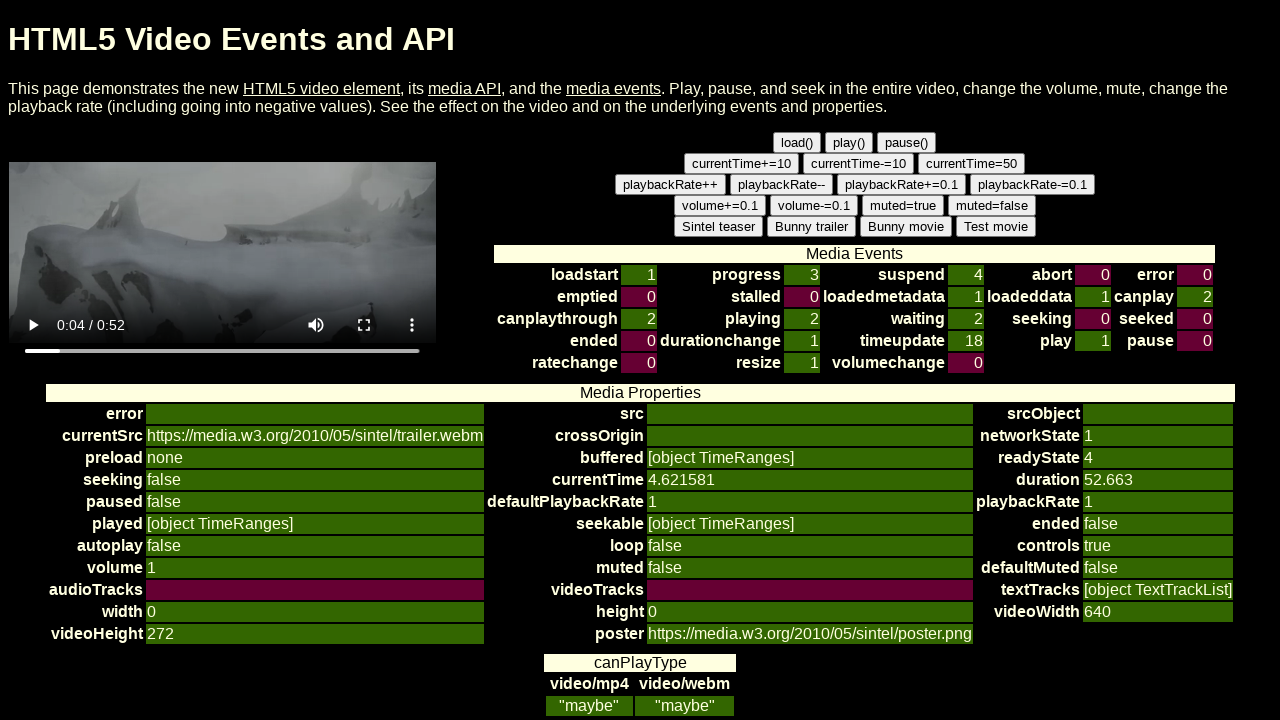

Seeked forward 10 seconds in the video
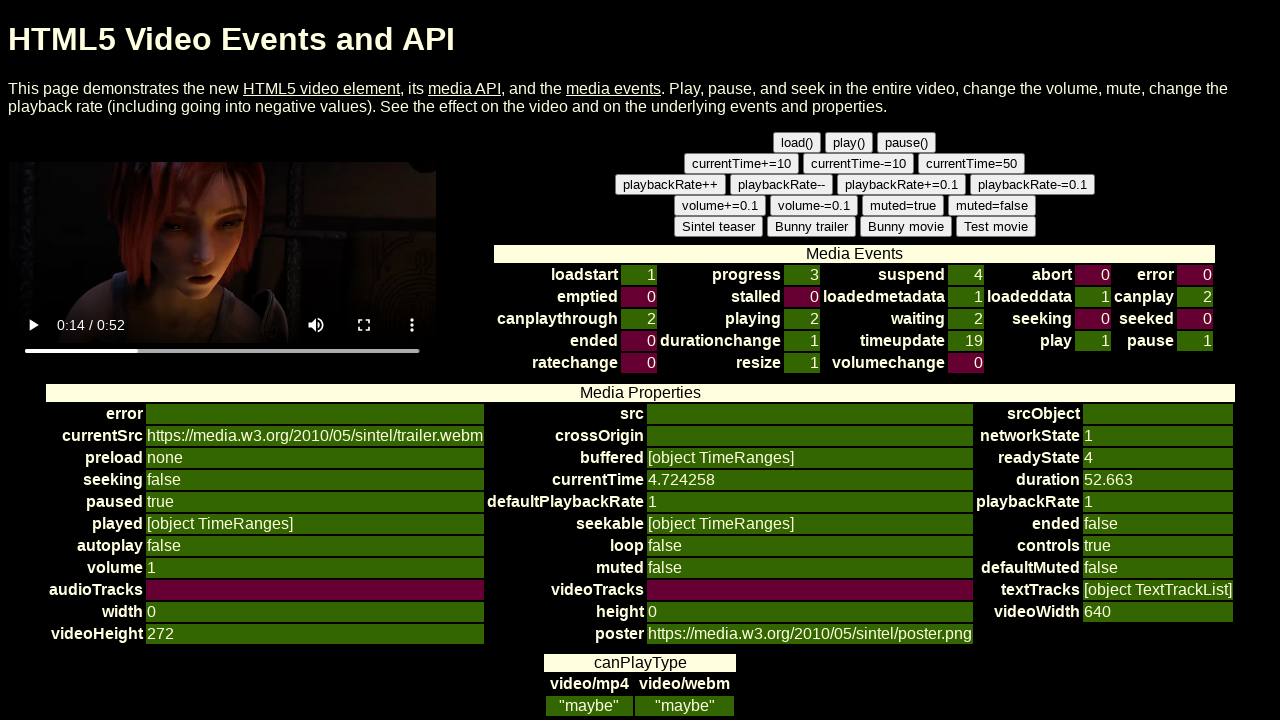

Resumed playing the video after seeking
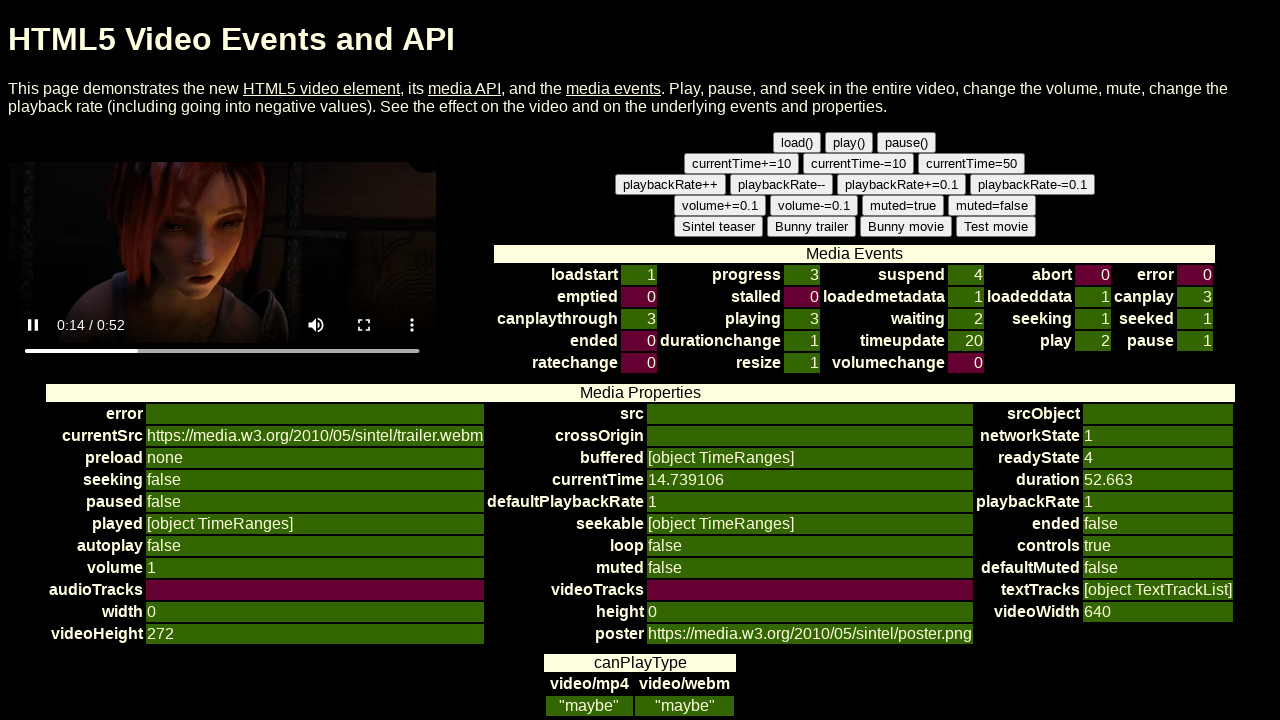

Waited 5 seconds for video playback to continue
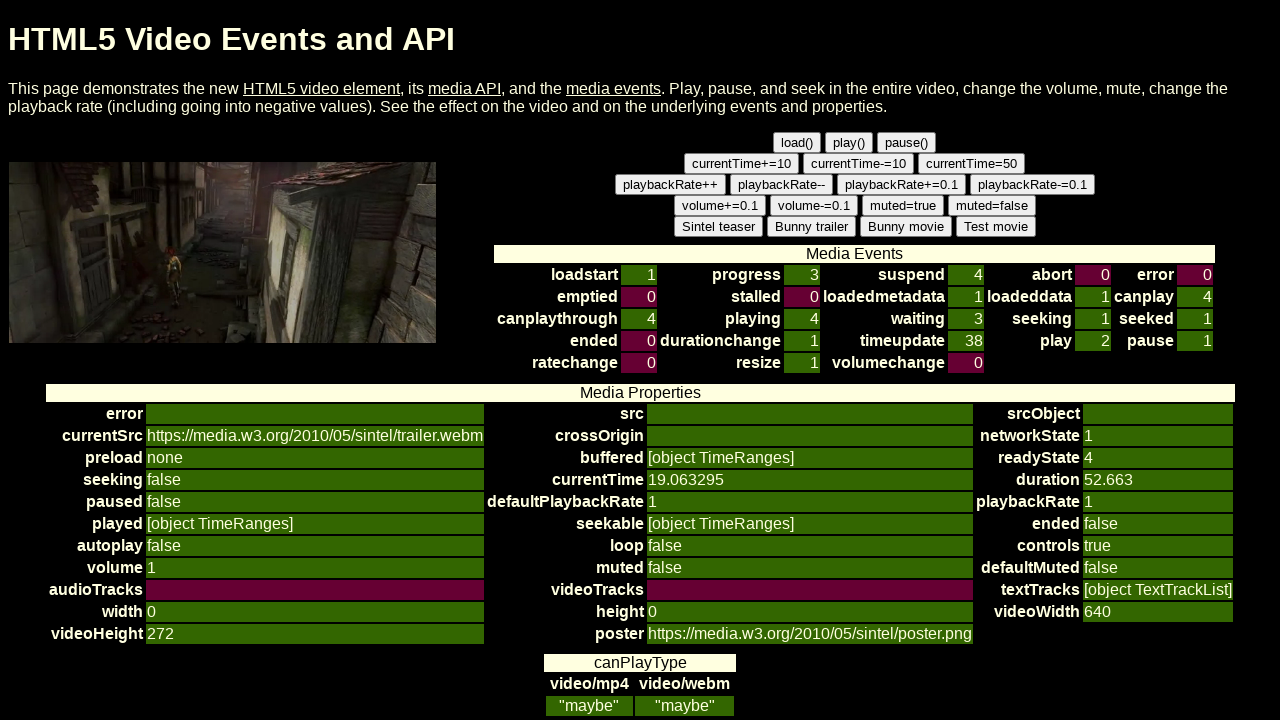

Scrolled down 1500 pixels to view more of the page
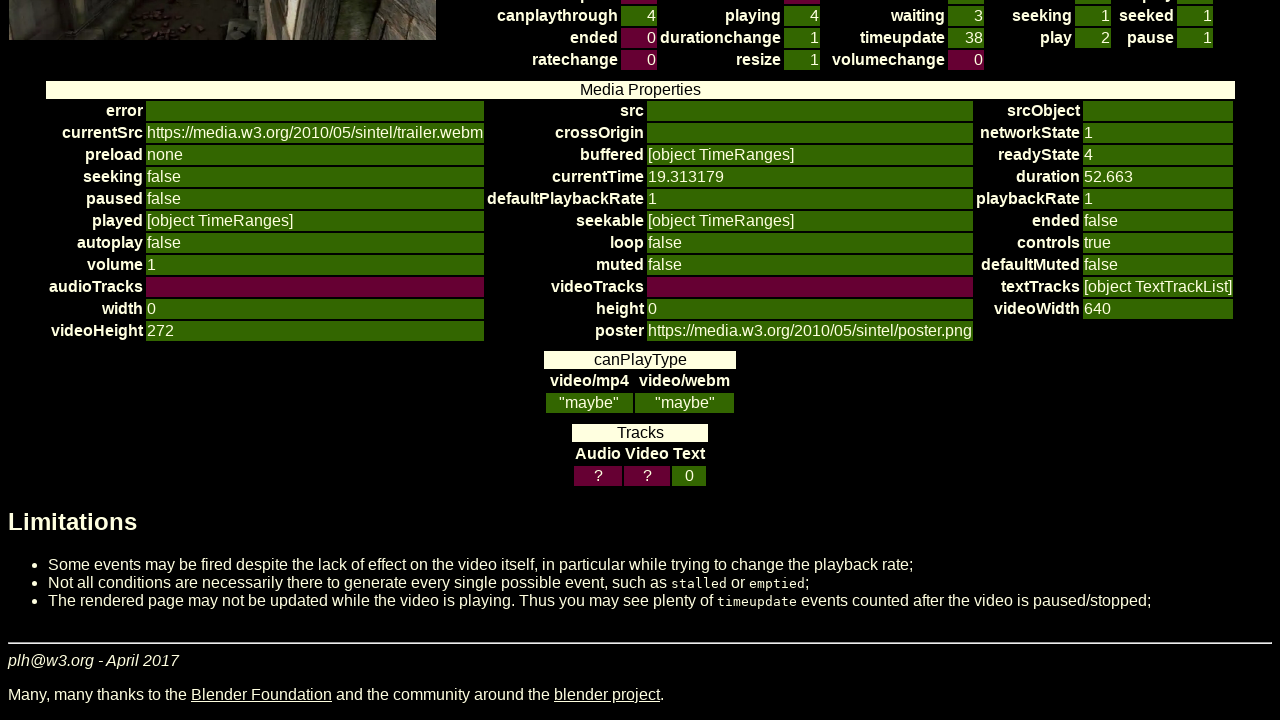

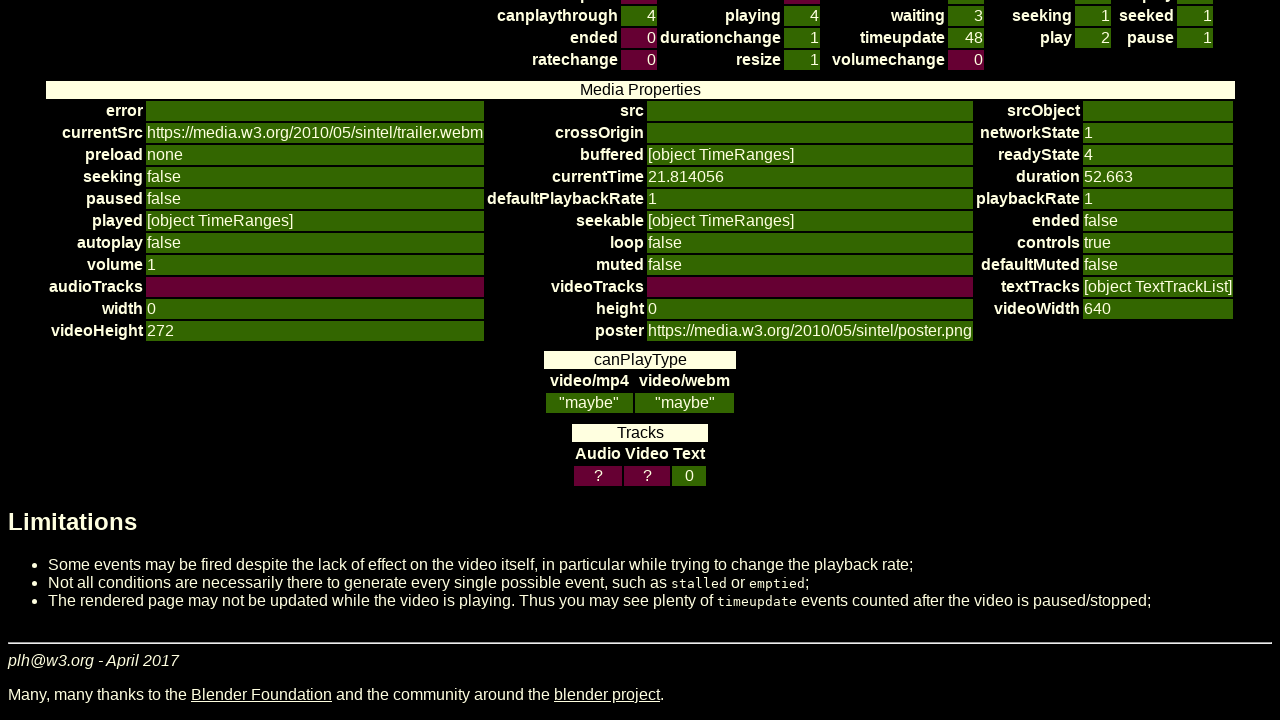